Navigates to the About page by clicking the About link, then clicks the "Find out more about us" button to verify navigation works correctly

Starting URL: https://ensekautomationcandidatetest.azurewebsites.net/

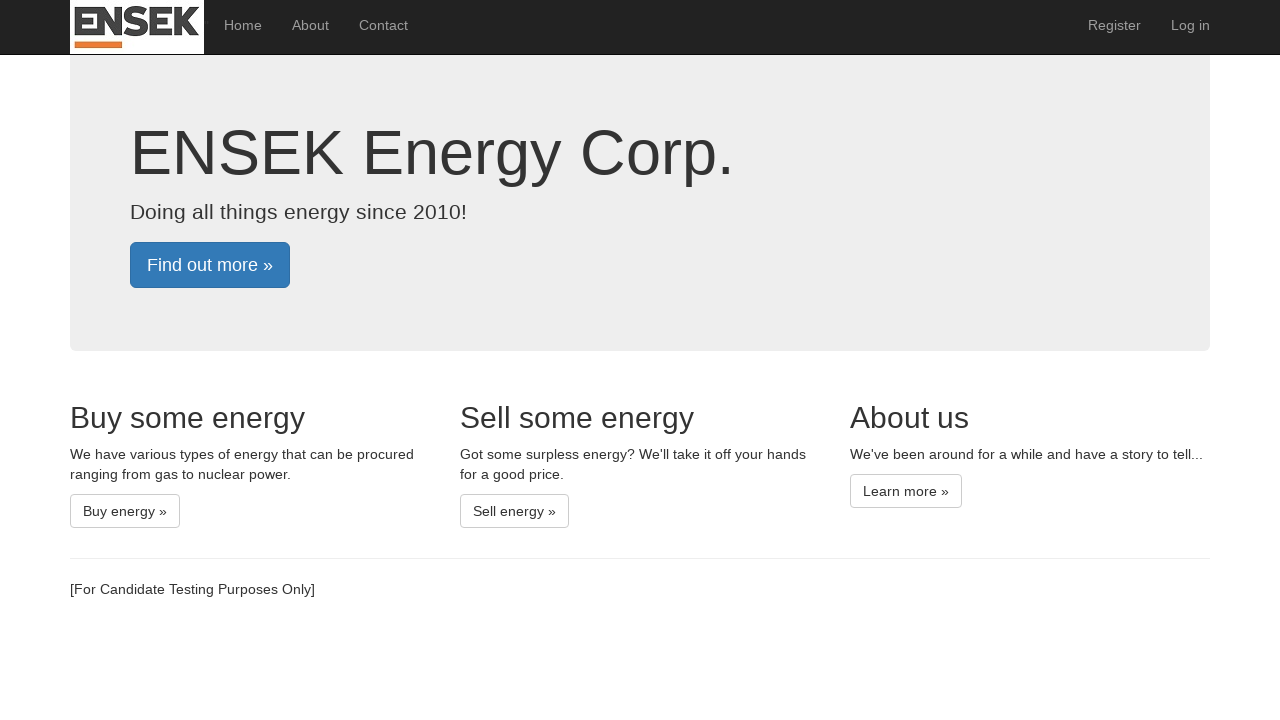

Clicked About link to navigate to About page at (310, 25) on text=About
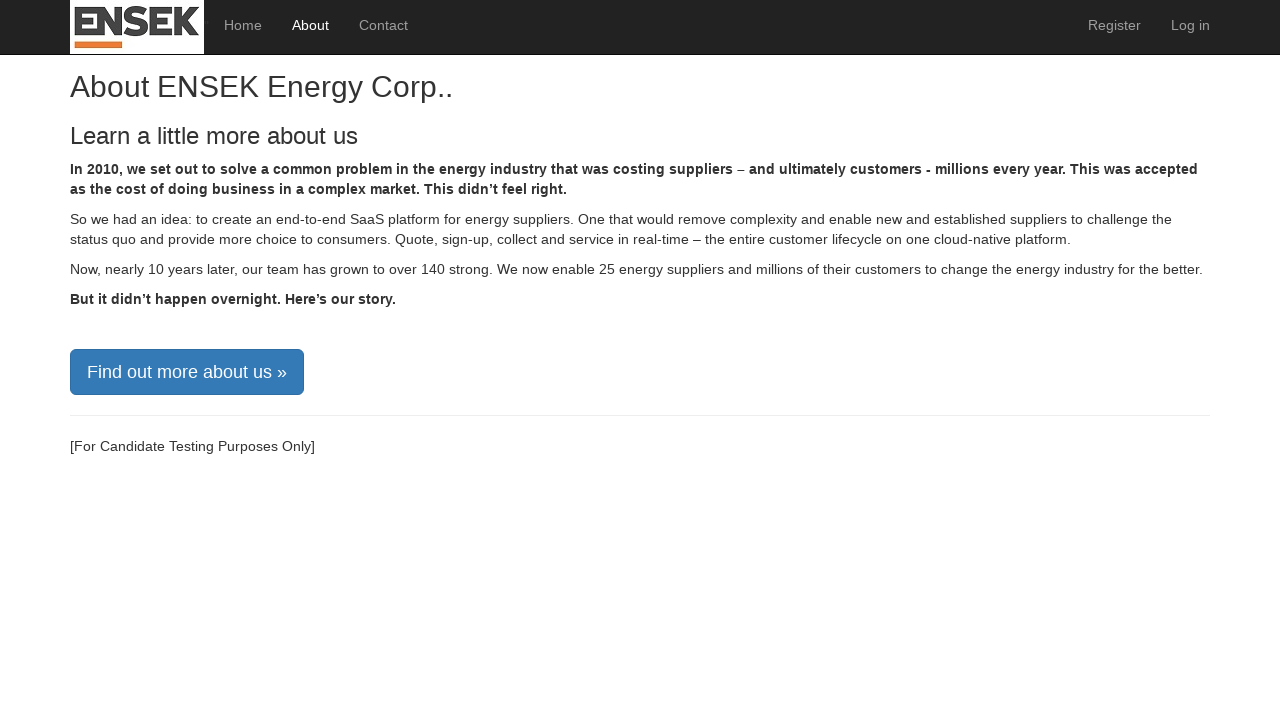

Waited for 'Find out more about us' button to be visible
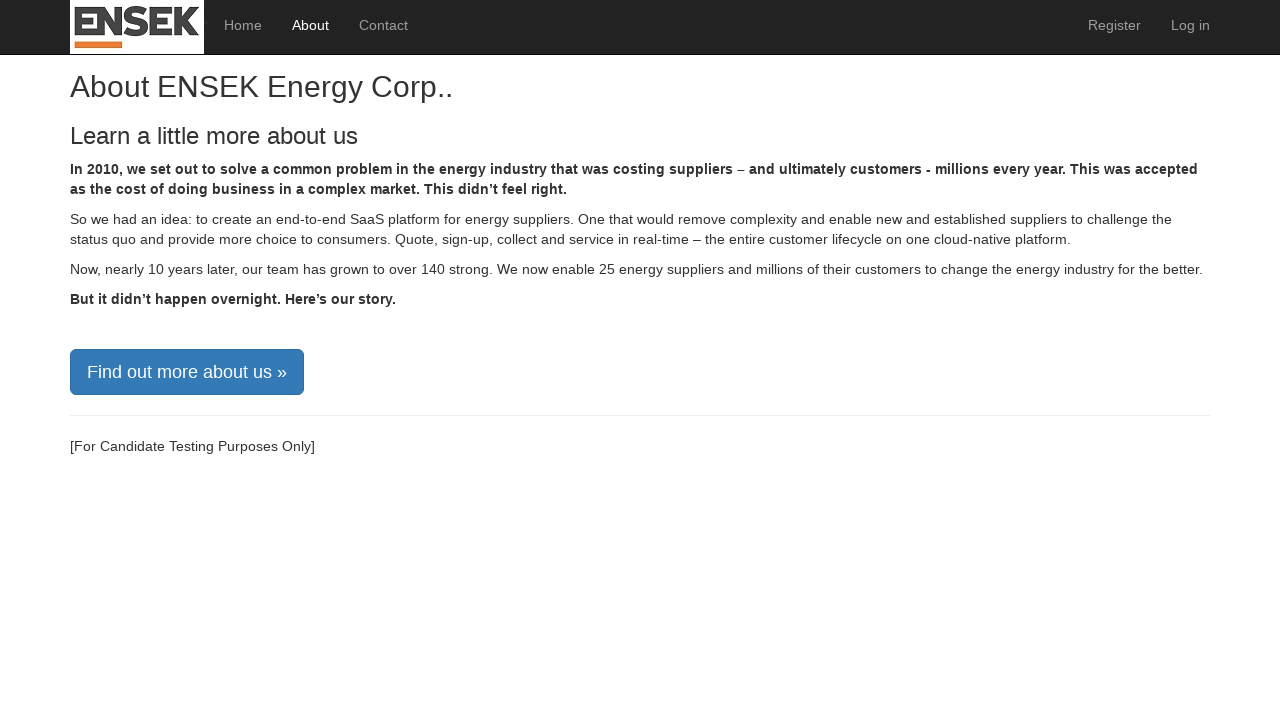

Clicked 'Find out more about us' button to verify navigation at (187, 372) on xpath=//a[text()='Find out more about us »']
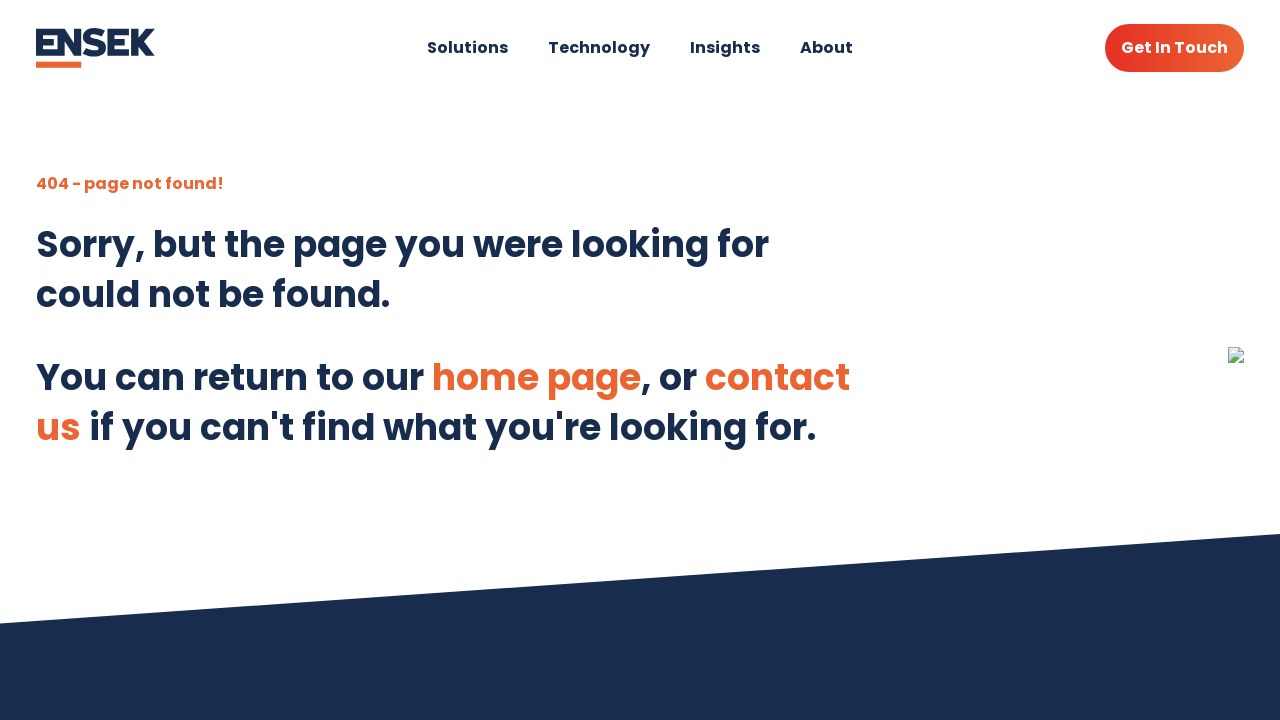

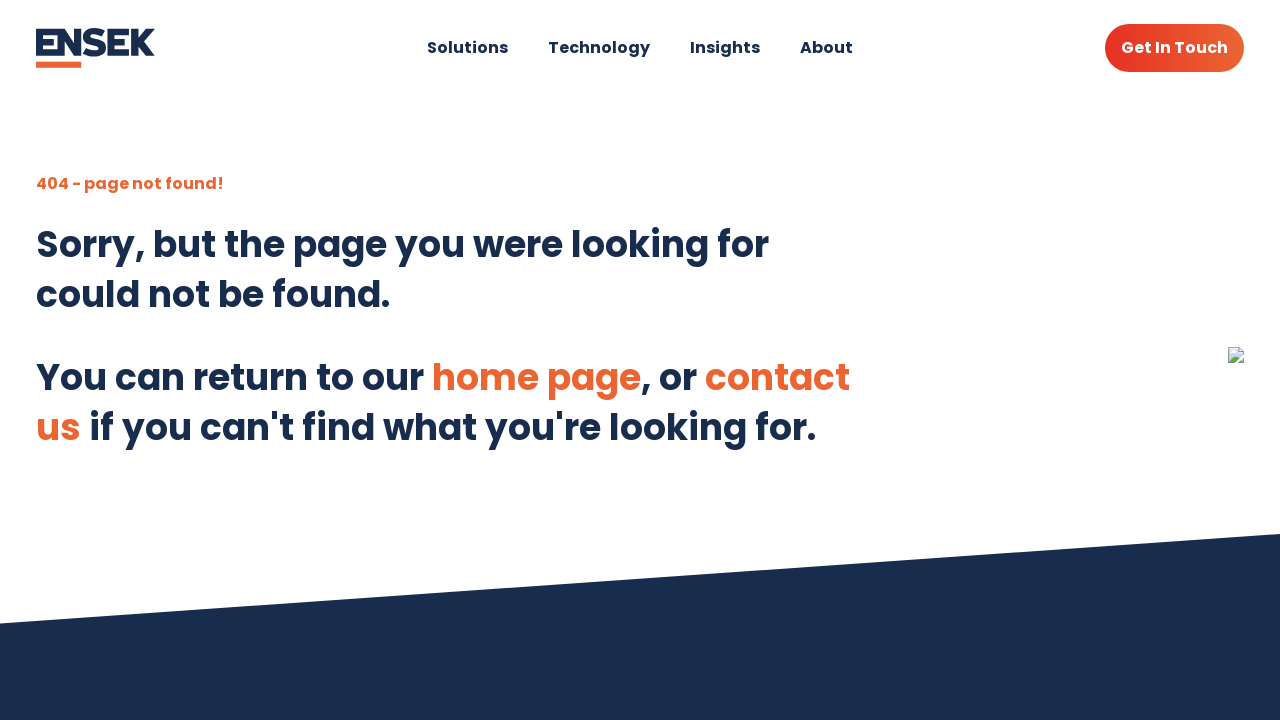